Tests the customer sorting functionality by clicking on the First Name column header to sort alphabetically and reverse alphabetically

Starting URL: https://www.globalsqa.com/angularJs-protractor/BankingProject/#/manager

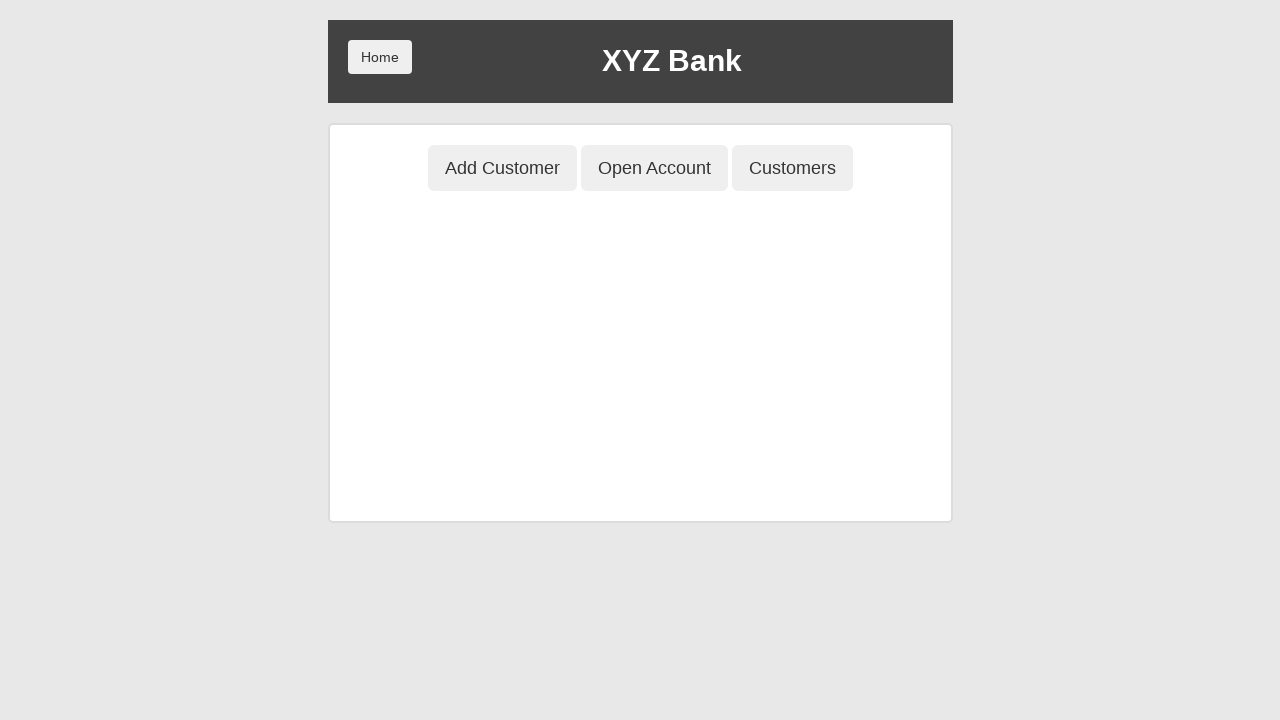

Clicked on 'Customers' button to navigate to customers list at (792, 168) on button[ng-class='btnClass3']
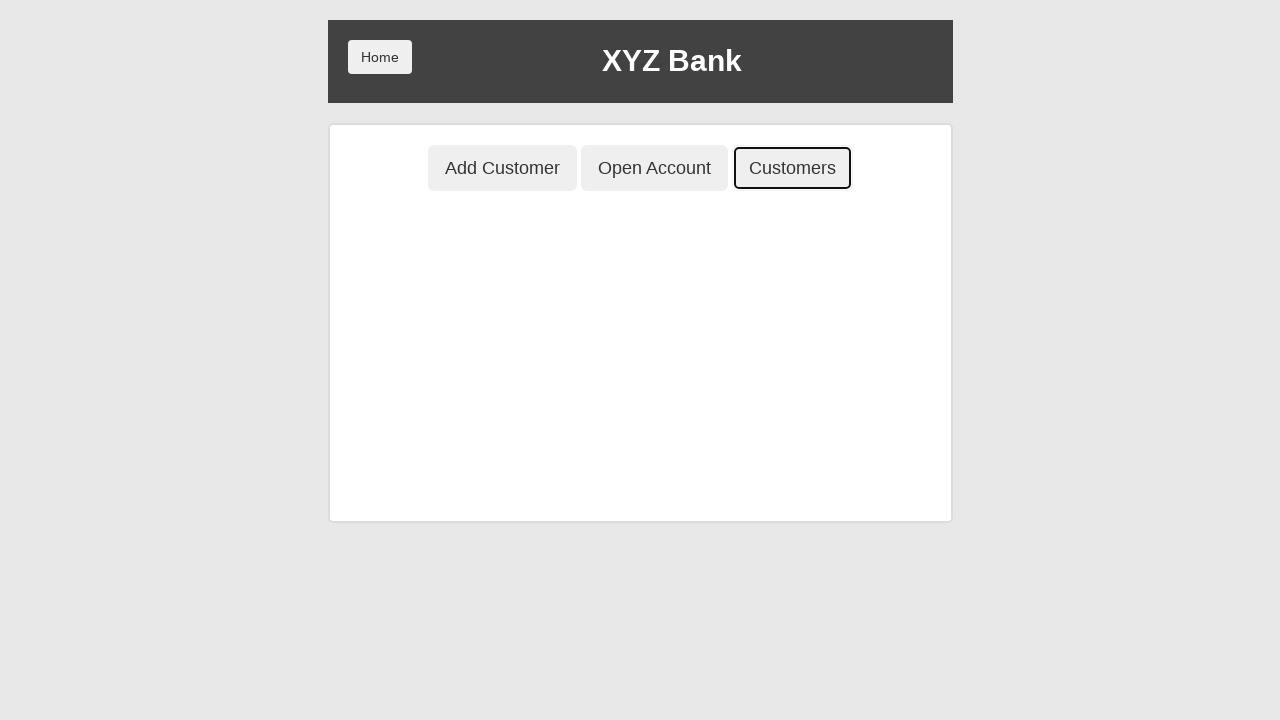

Customer table loaded successfully
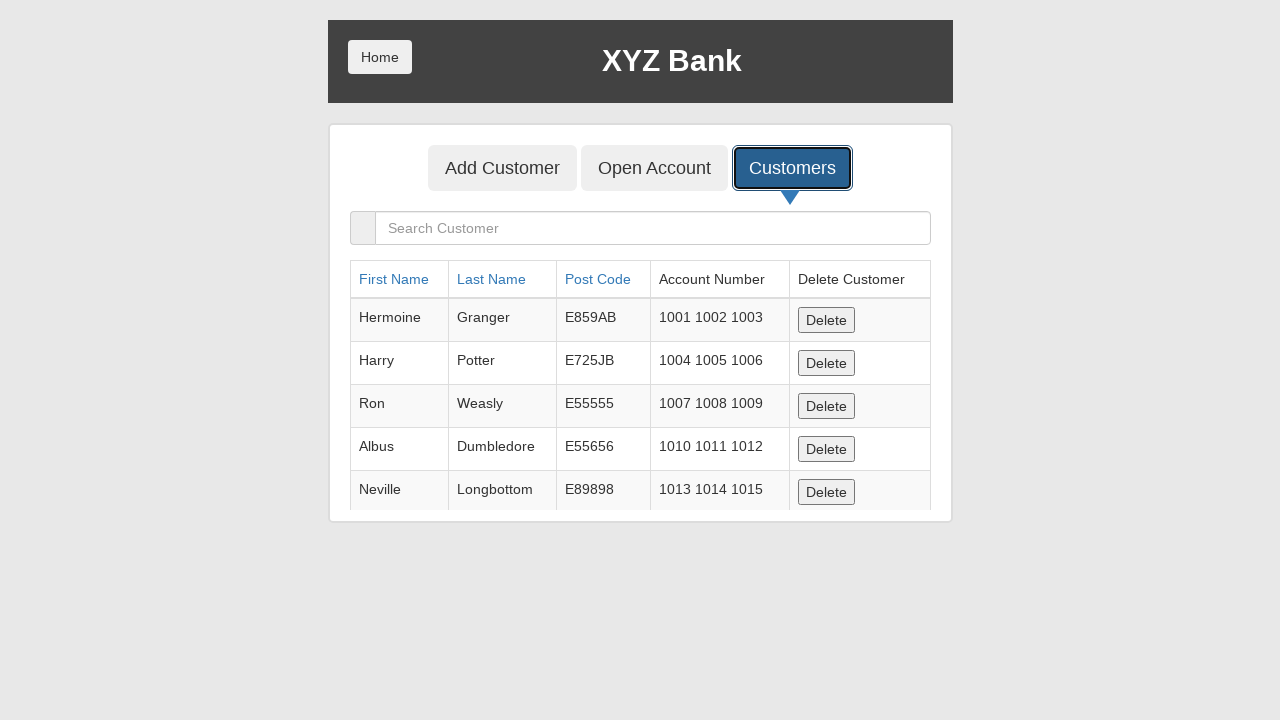

Clicked on First Name column header to sort alphabetically at (394, 279) on a[ng-click="sortType = 'fName'; sortReverse = !sortReverse"]
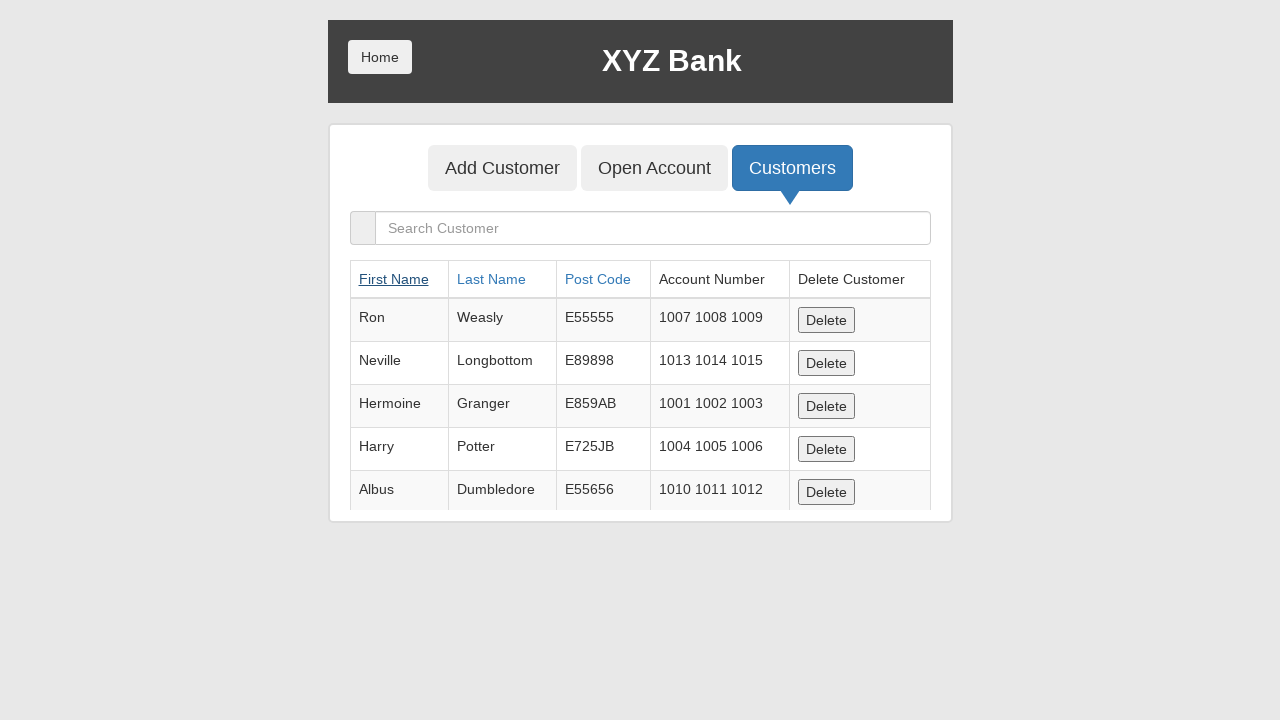

Clicked on First Name column header again to sort in reverse alphabetical order at (394, 279) on a[ng-click="sortType = 'fName'; sortReverse = !sortReverse"]
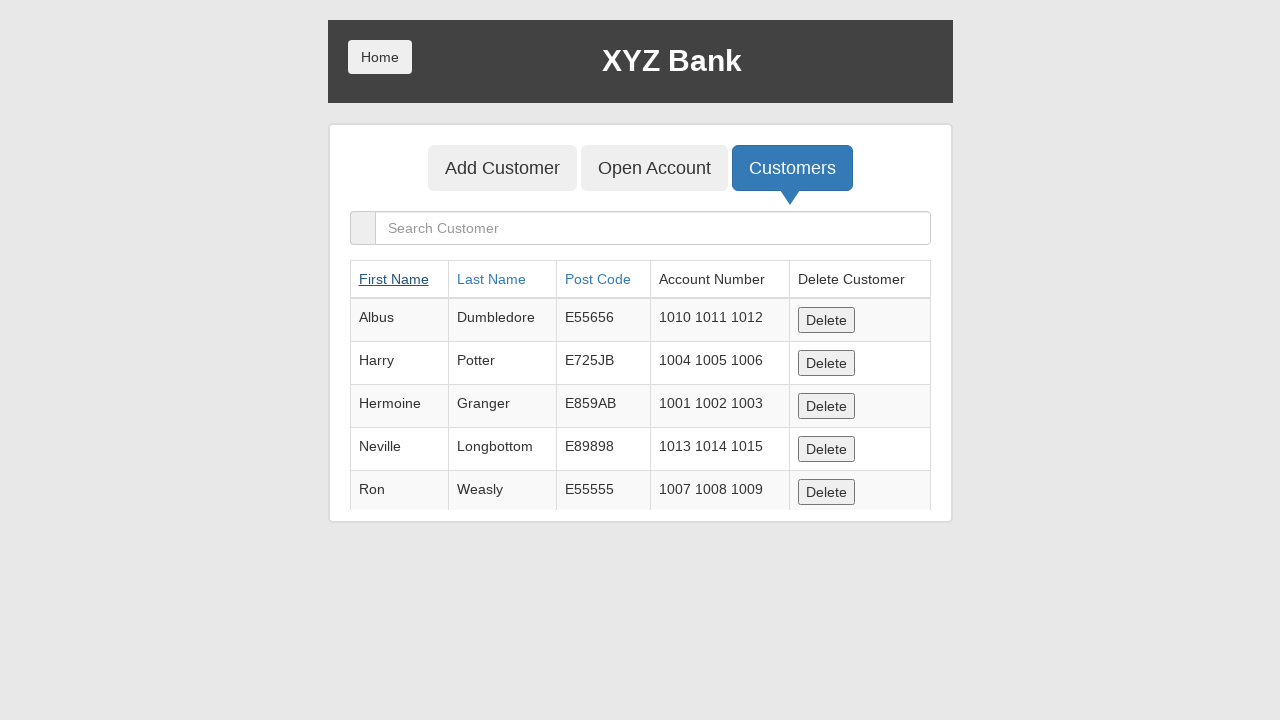

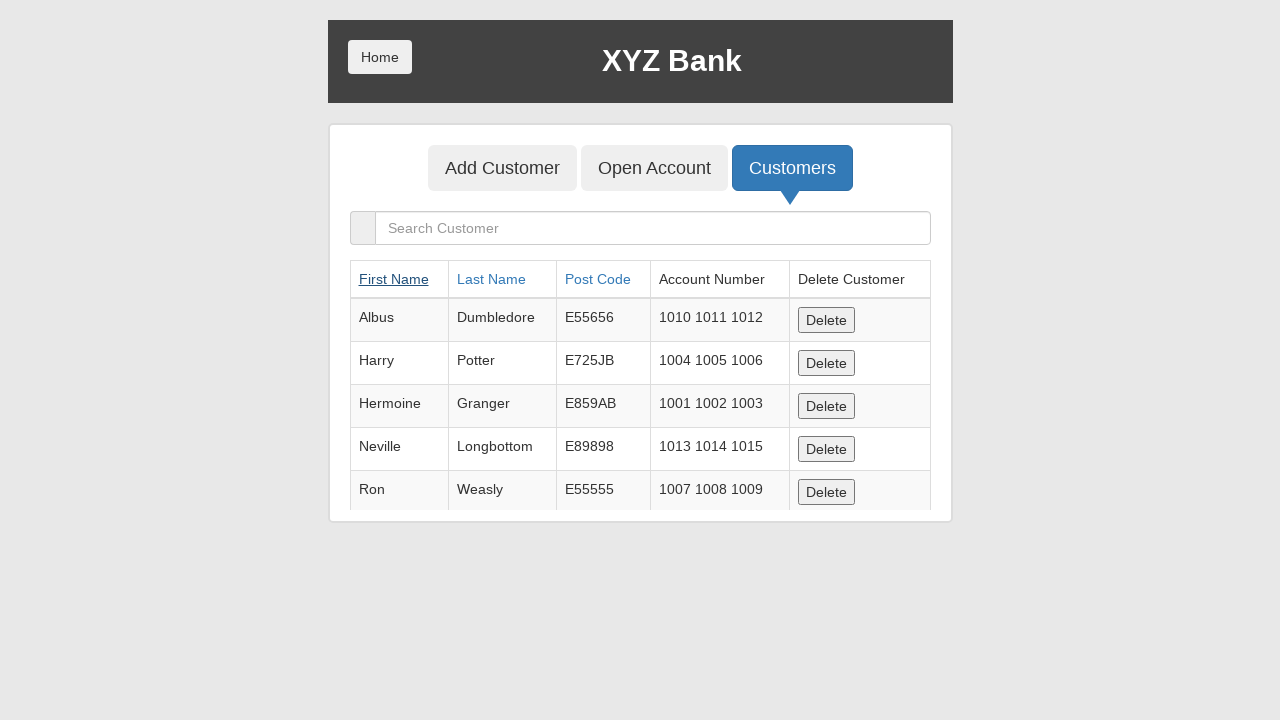